Tests clicking a prompt button, entering text in the prompt dialog, and verifying the entered text appears in result

Starting URL: https://demoqa.com/alerts

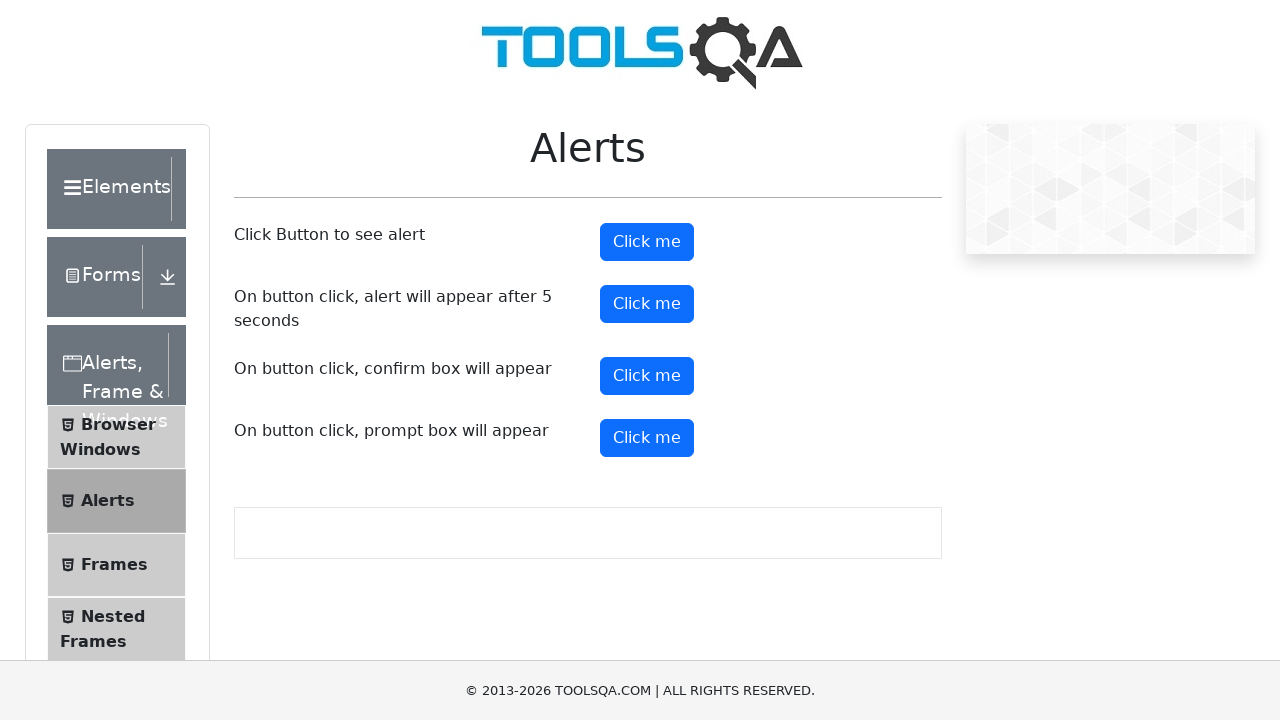

Set up dialog handler to accept prompt with text 'Irina'
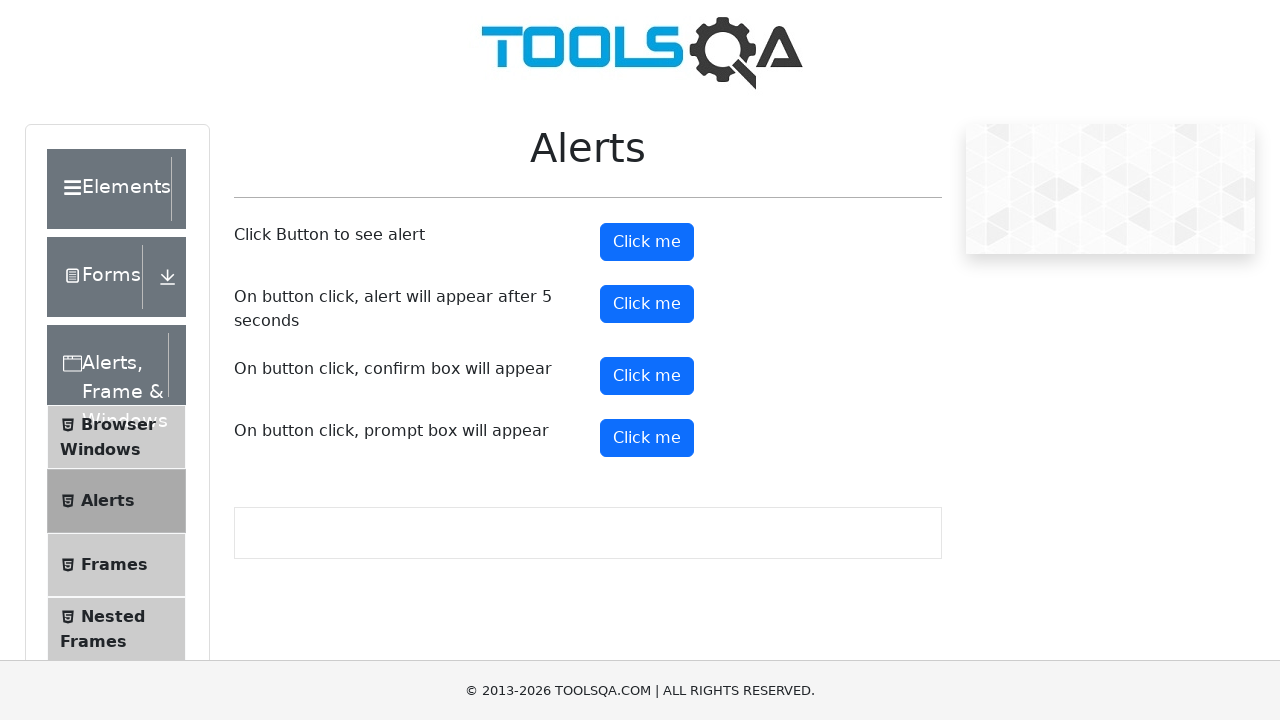

Scrolled prompt button into view
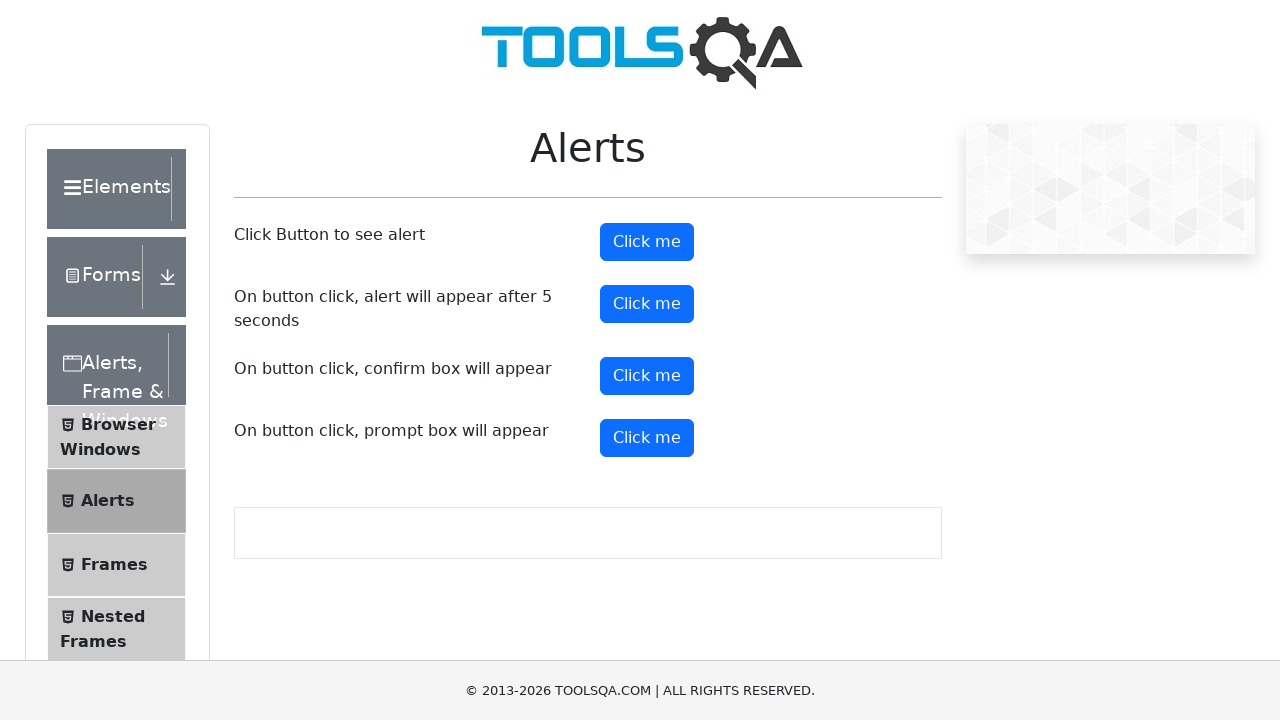

Clicked the prompt button to open prompt dialog at (647, 438) on #promtButton
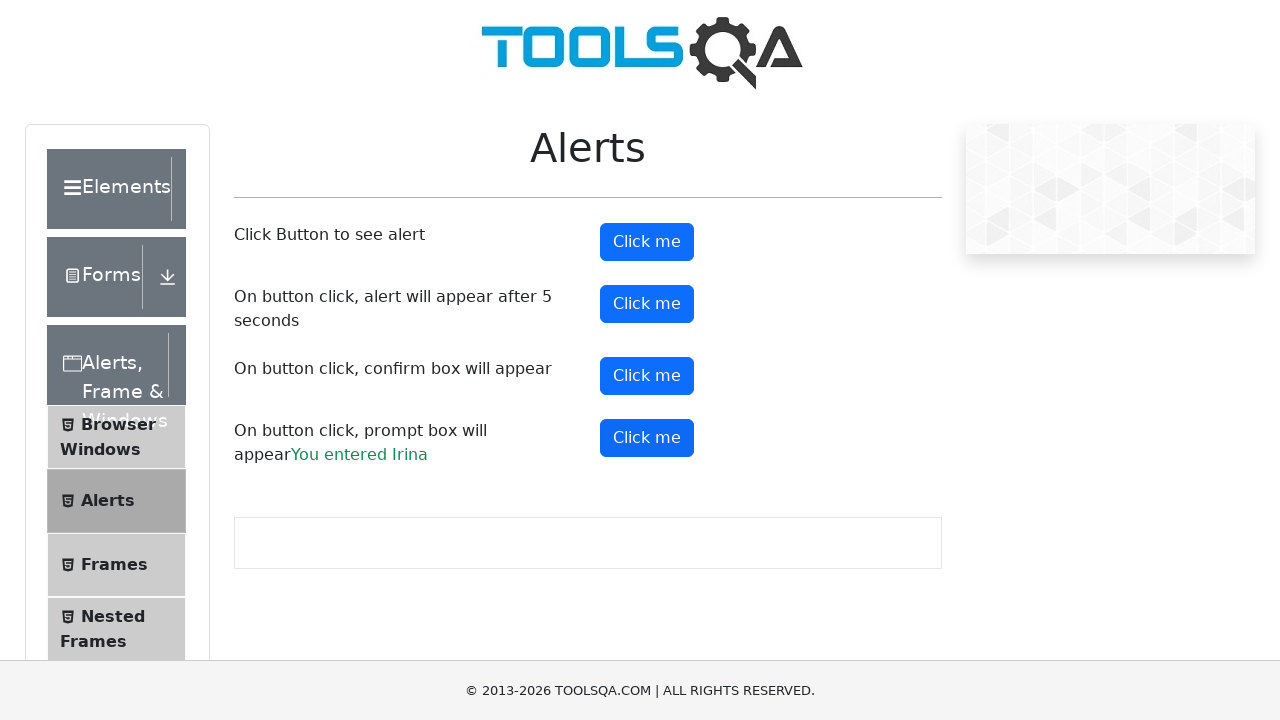

Prompt dialog closed and result text appeared
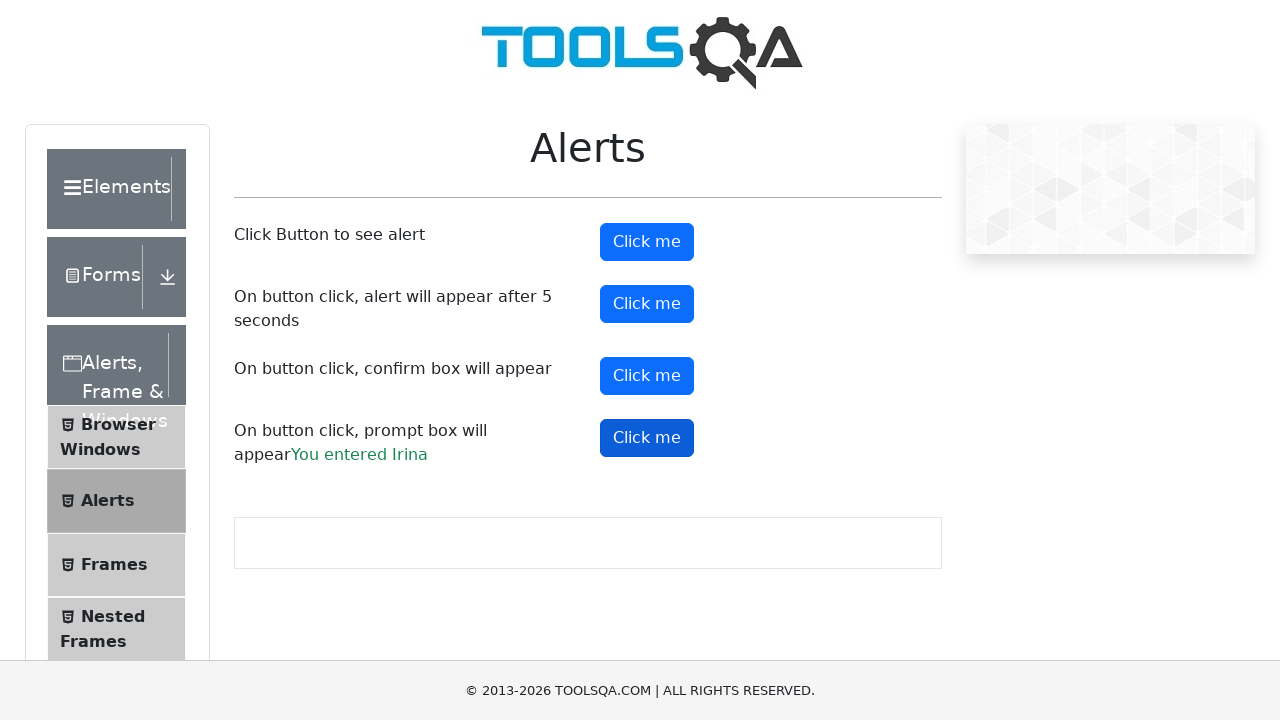

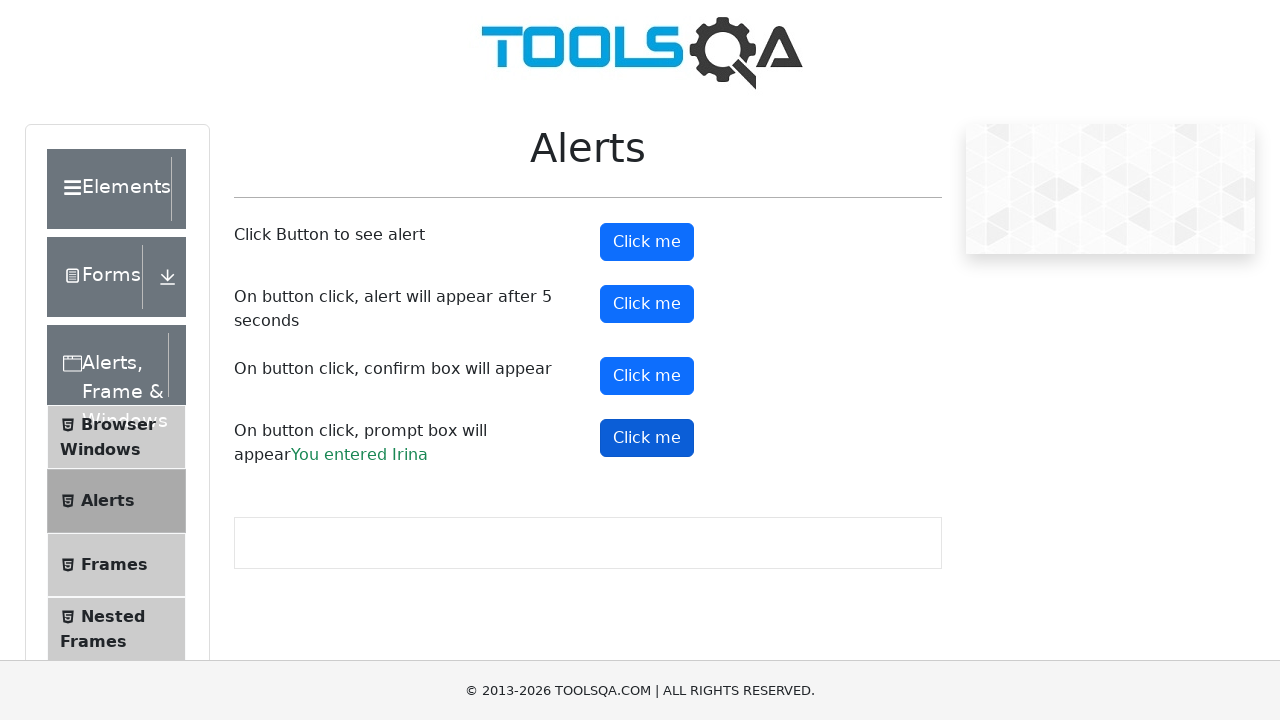